Performs a click-and-hold, move to target, and then release action for drag and drop

Starting URL: https://crossbrowsertesting.github.io/drag-and-drop

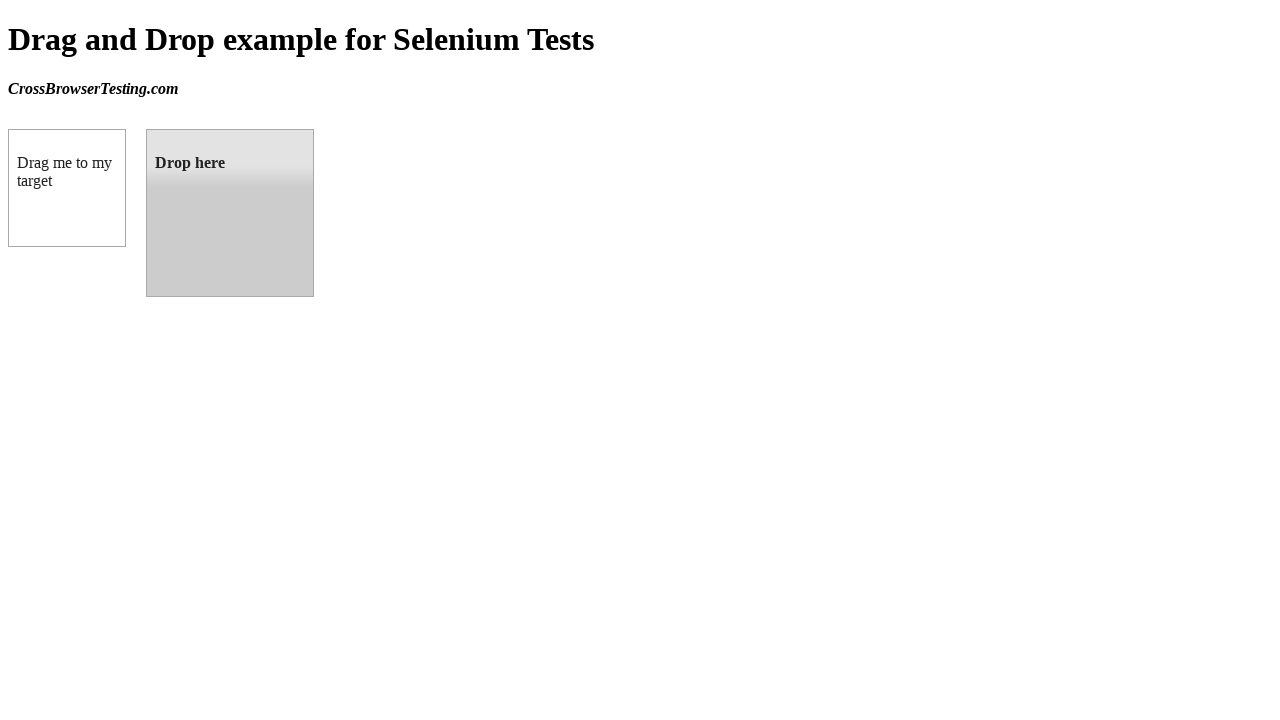

Waited for draggable element to be visible
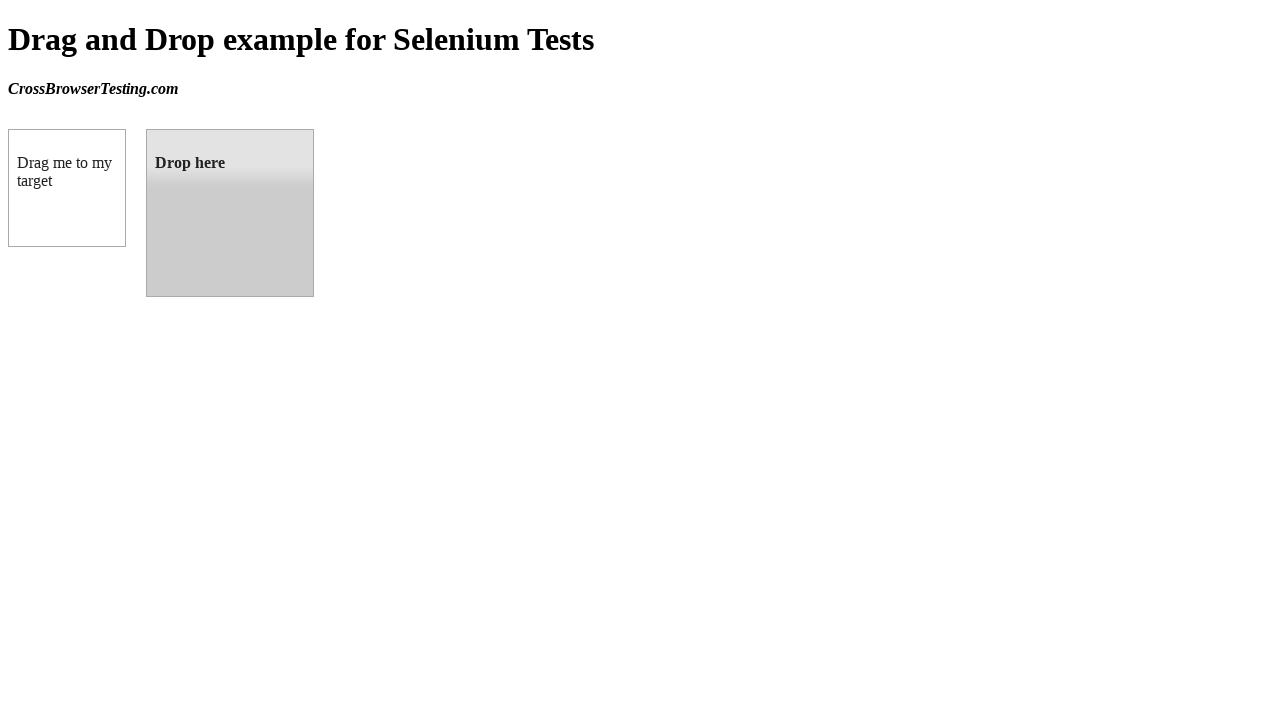

Waited for droppable element to be visible
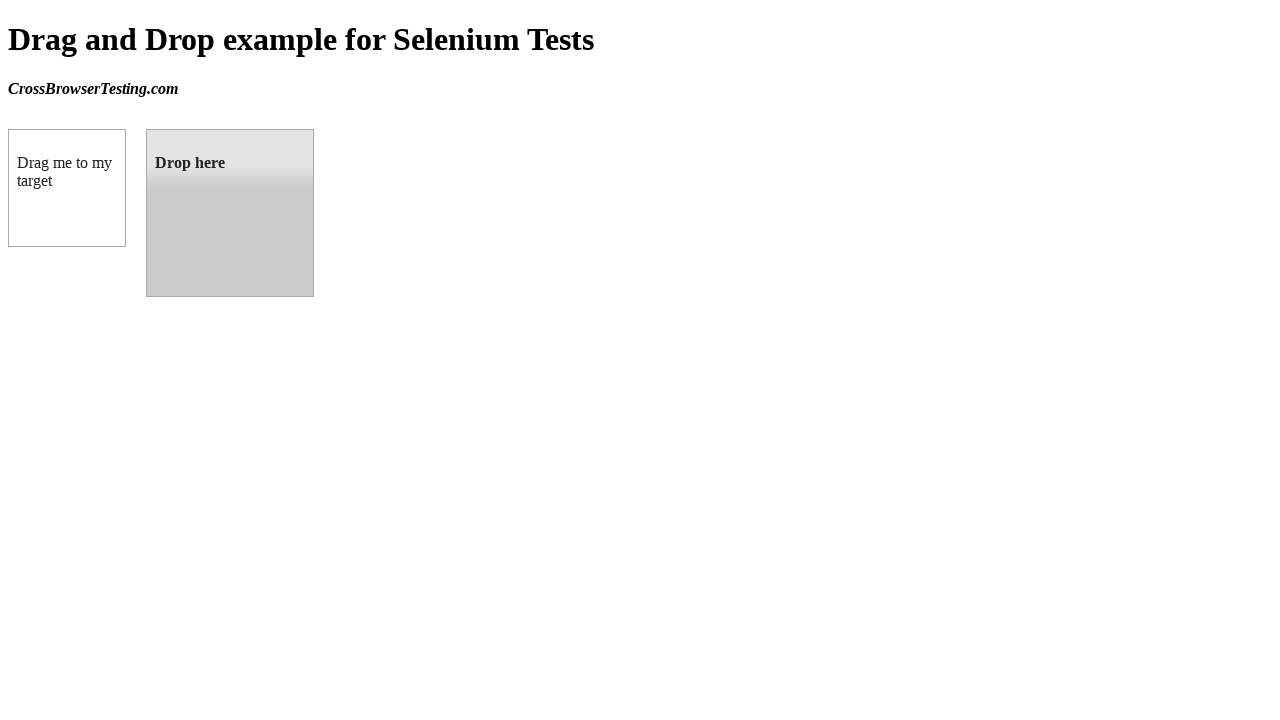

Retrieved bounding box for draggable element
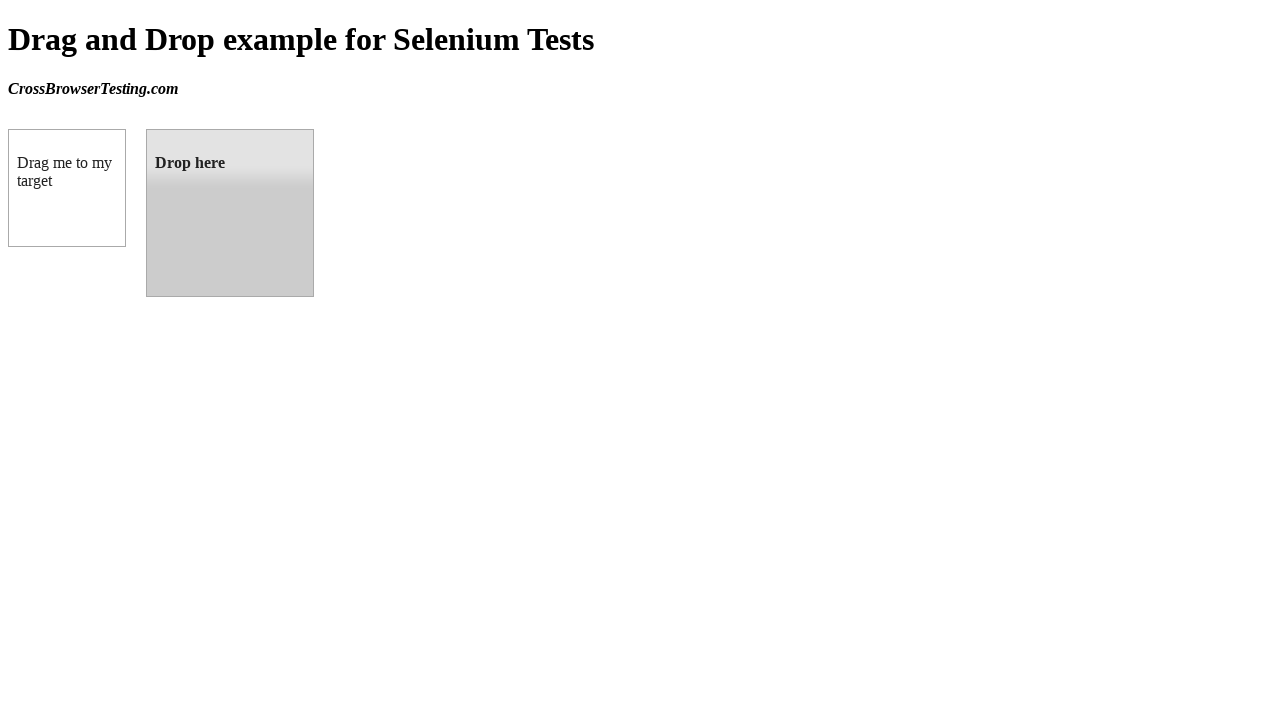

Retrieved bounding box for droppable element
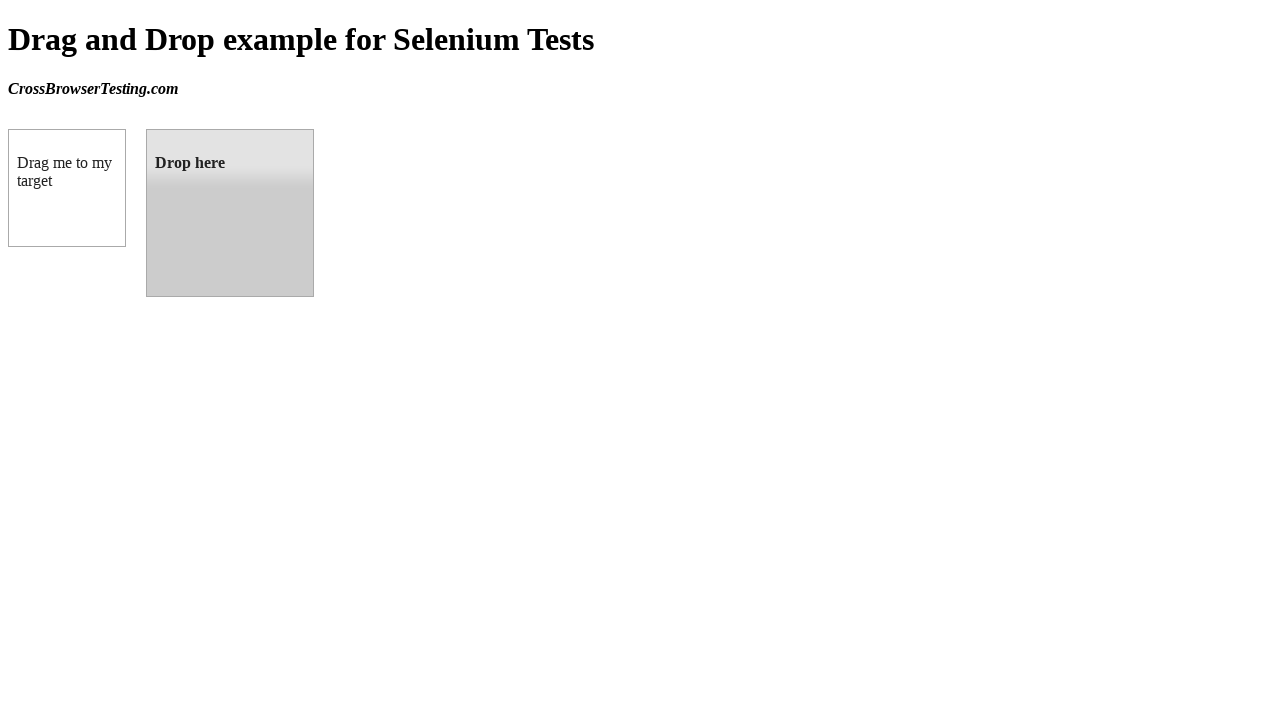

Moved mouse to center of draggable element at (67, 188)
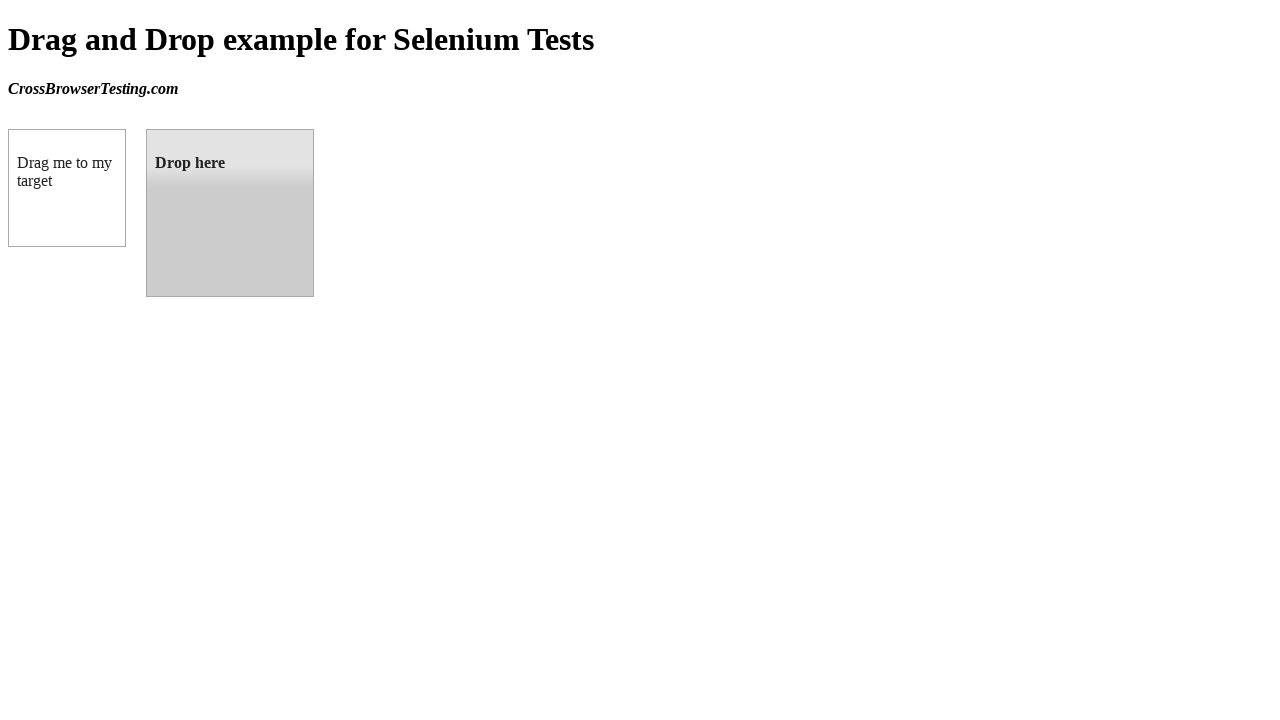

Pressed and held mouse button on draggable element at (67, 188)
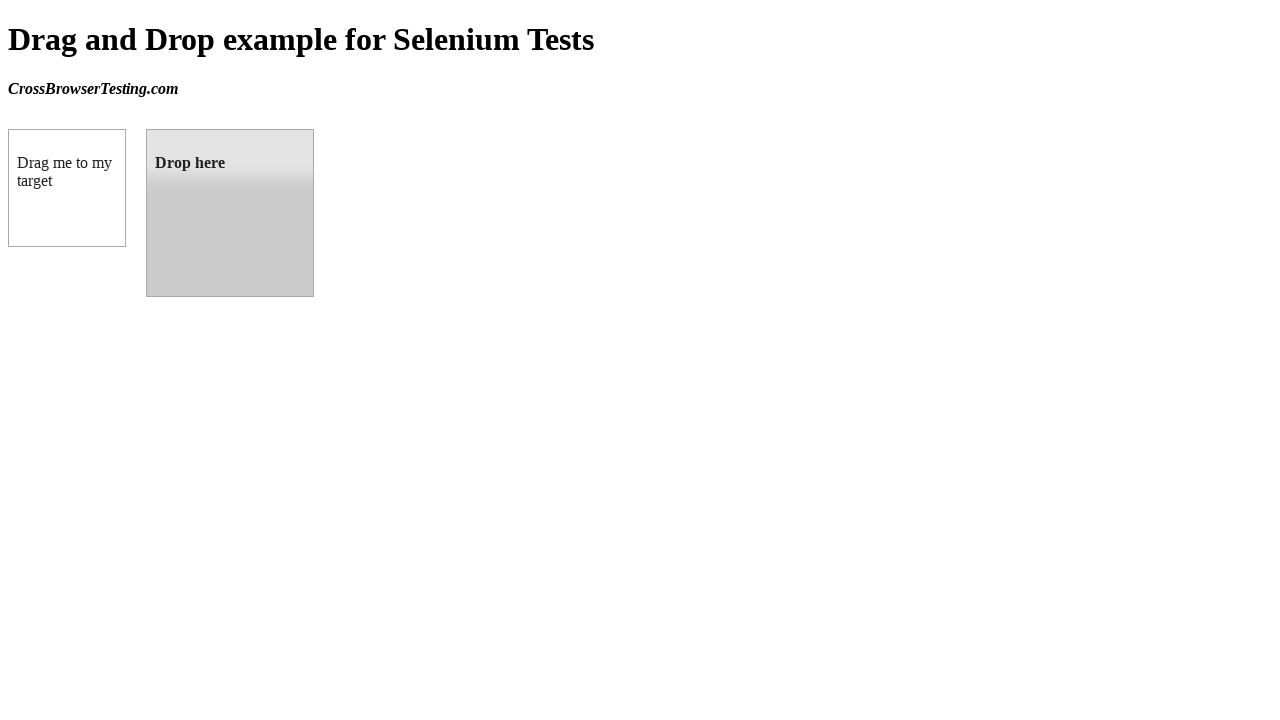

Dragged element to center of droppable target at (230, 213)
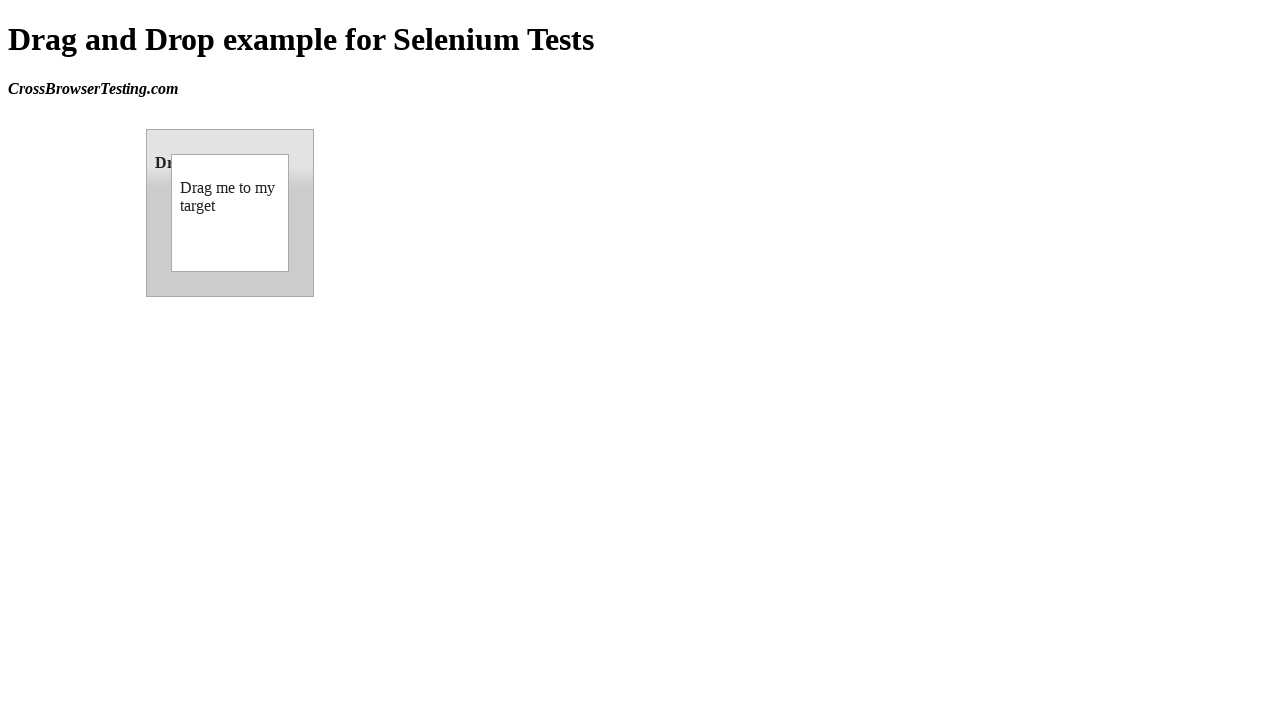

Released mouse button to complete drag and drop at (230, 213)
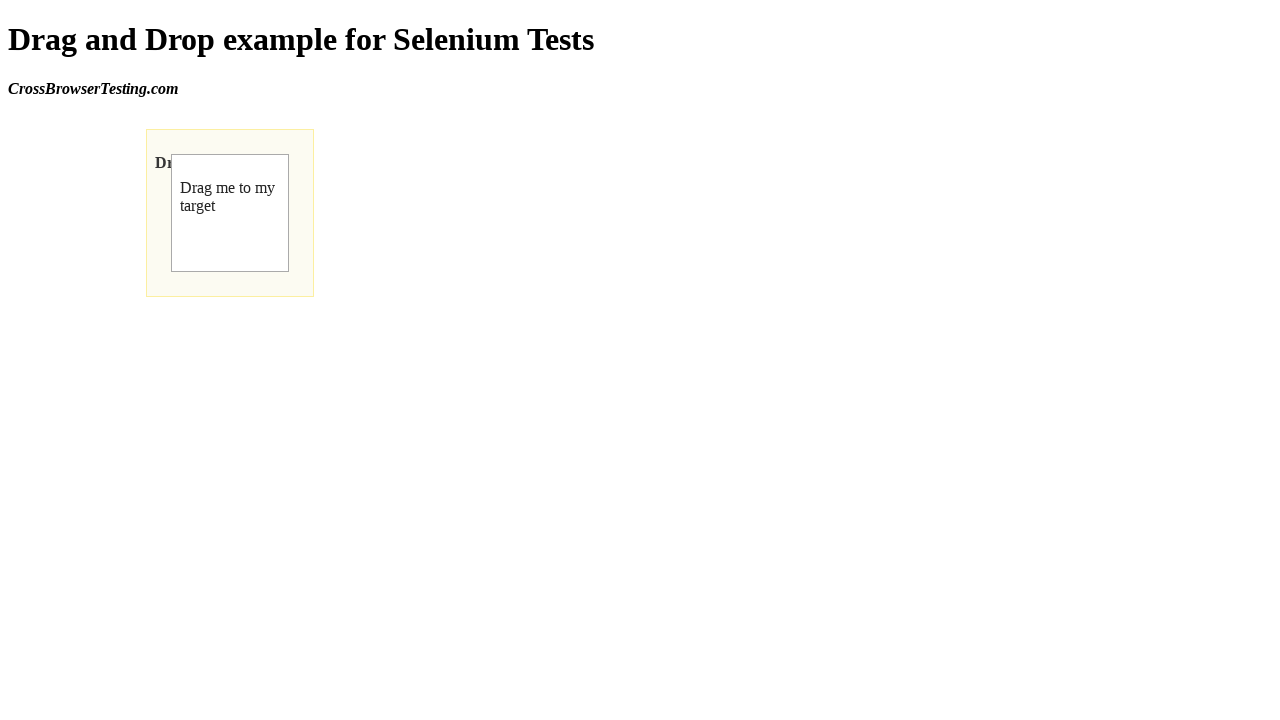

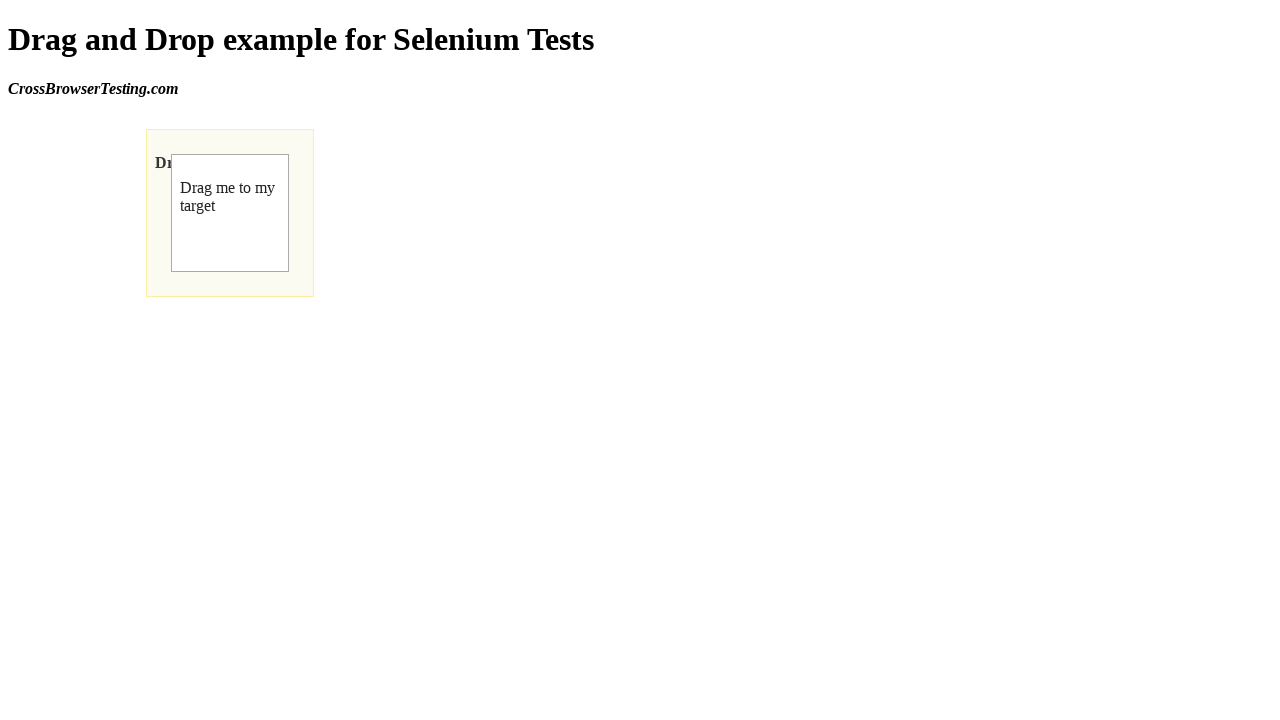